Navigates to a CSDN blog page and verifies that article links are present on the page

Starting URL: https://blog.csdn.net/lzw_java?type=blog

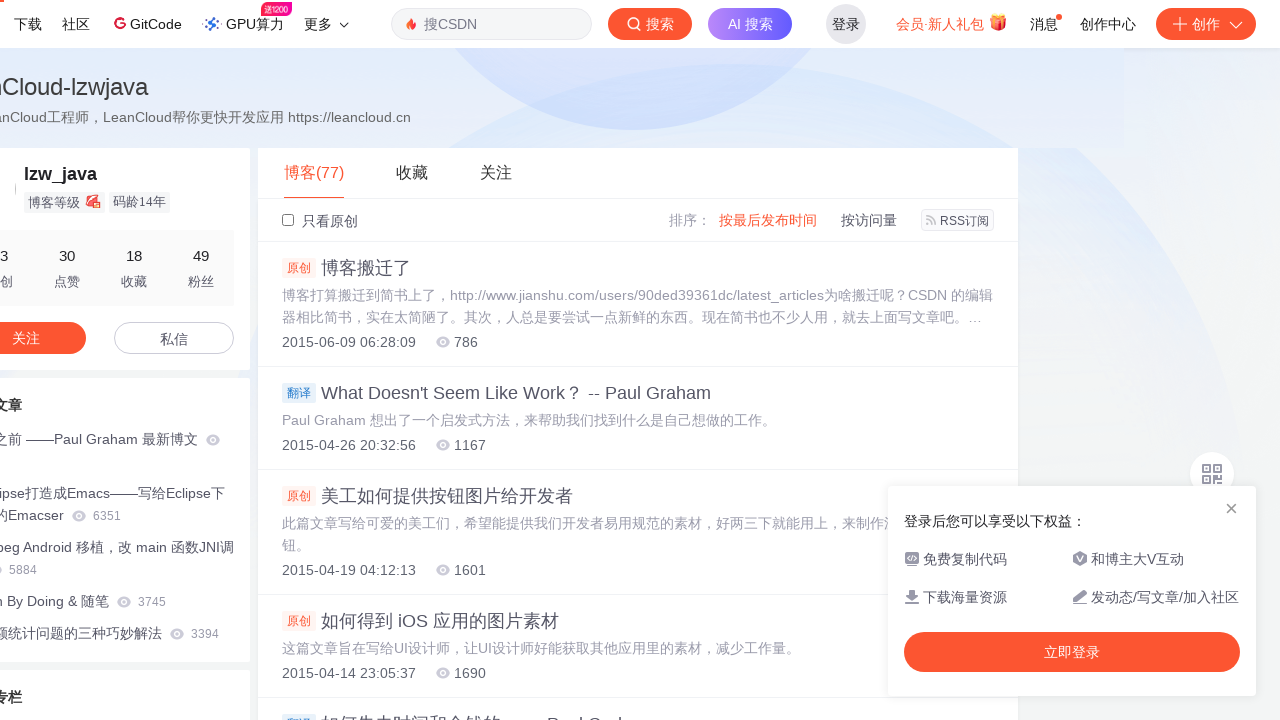

Navigated to CSDN blog page for user lzw_java
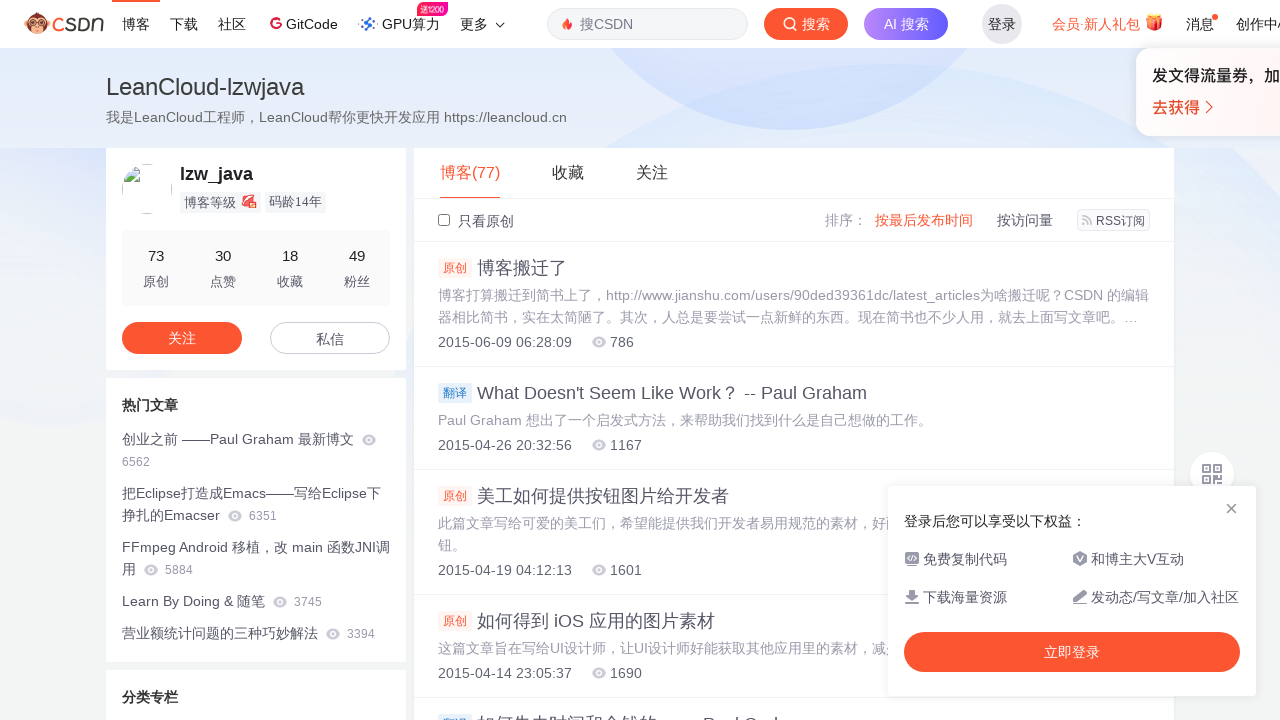

Article links are present on the page
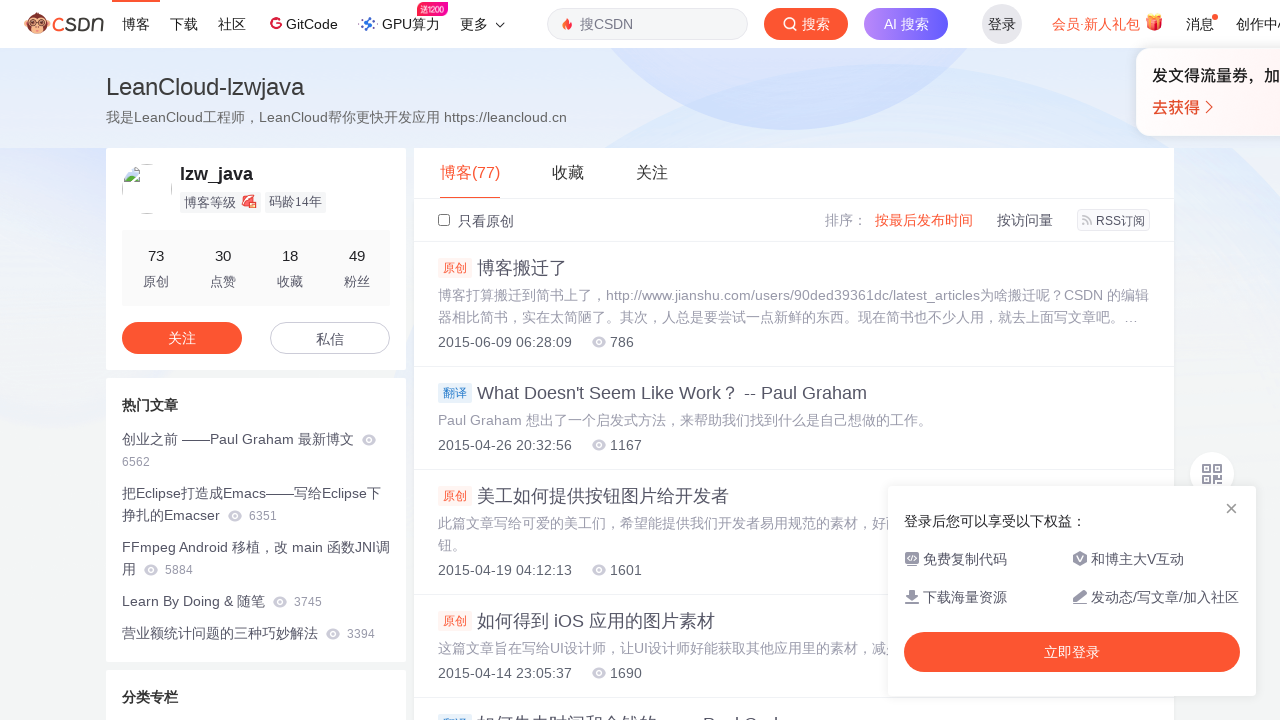

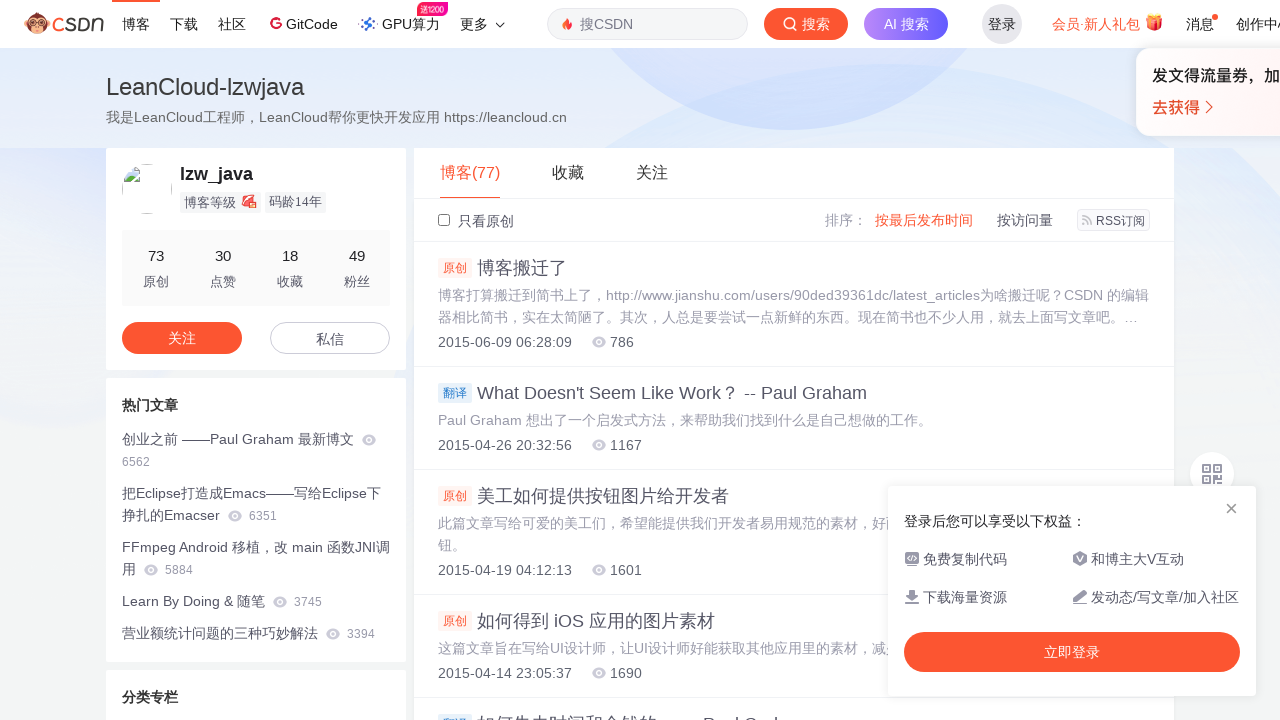